Tests navigation by clicking the "Contact" button

Starting URL: https://polis812.github.io/vacuu/

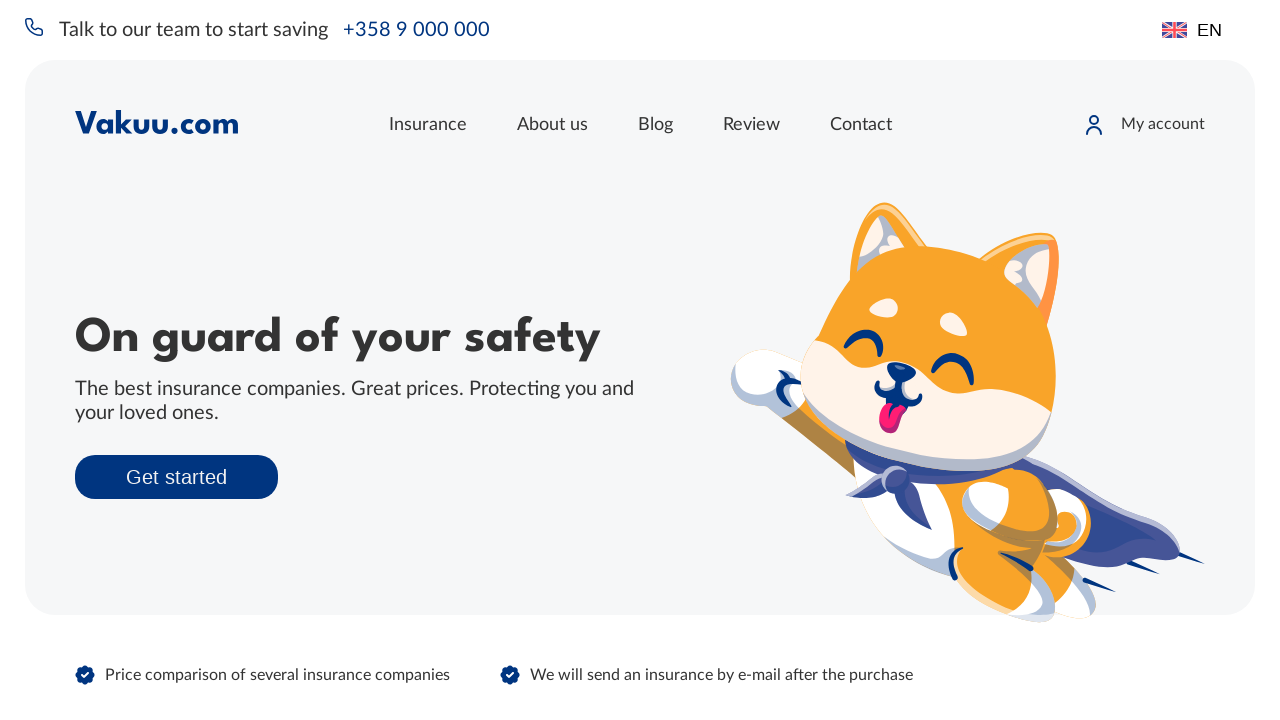

Navigated to starting URL https://polis812.github.io/vacuu/
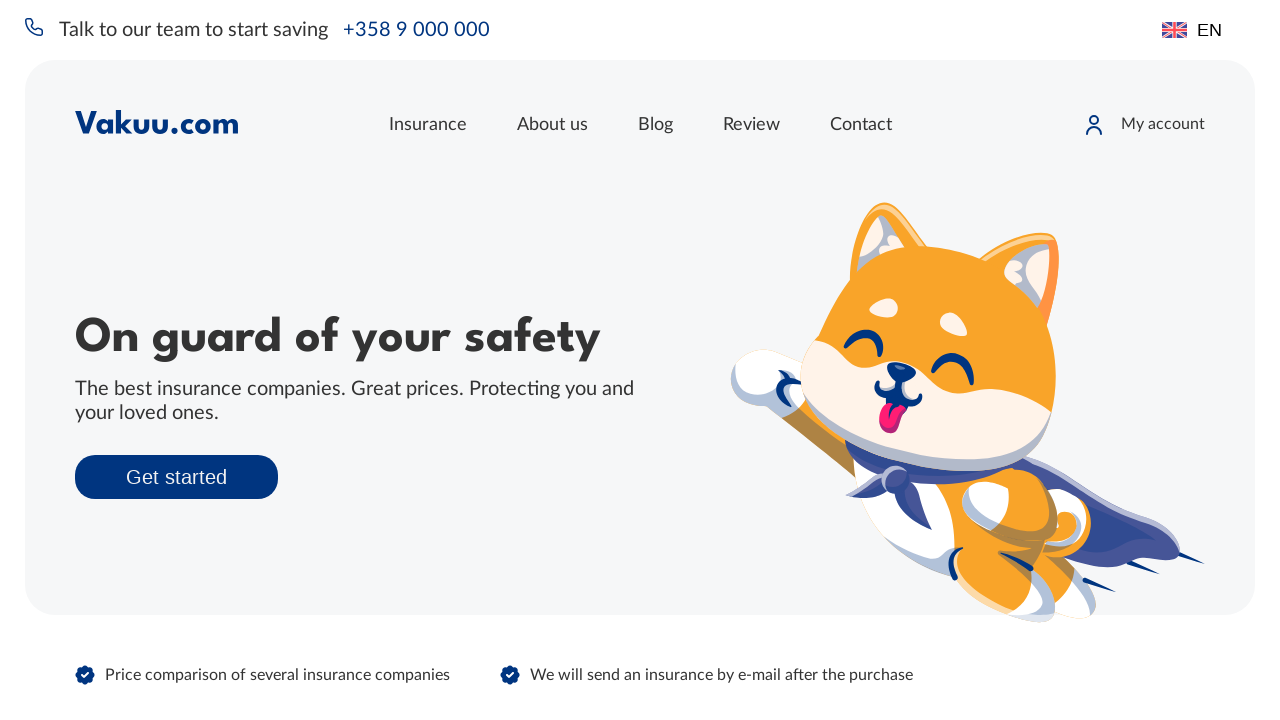

Clicked Contact button at (860, 124) on text=Contact
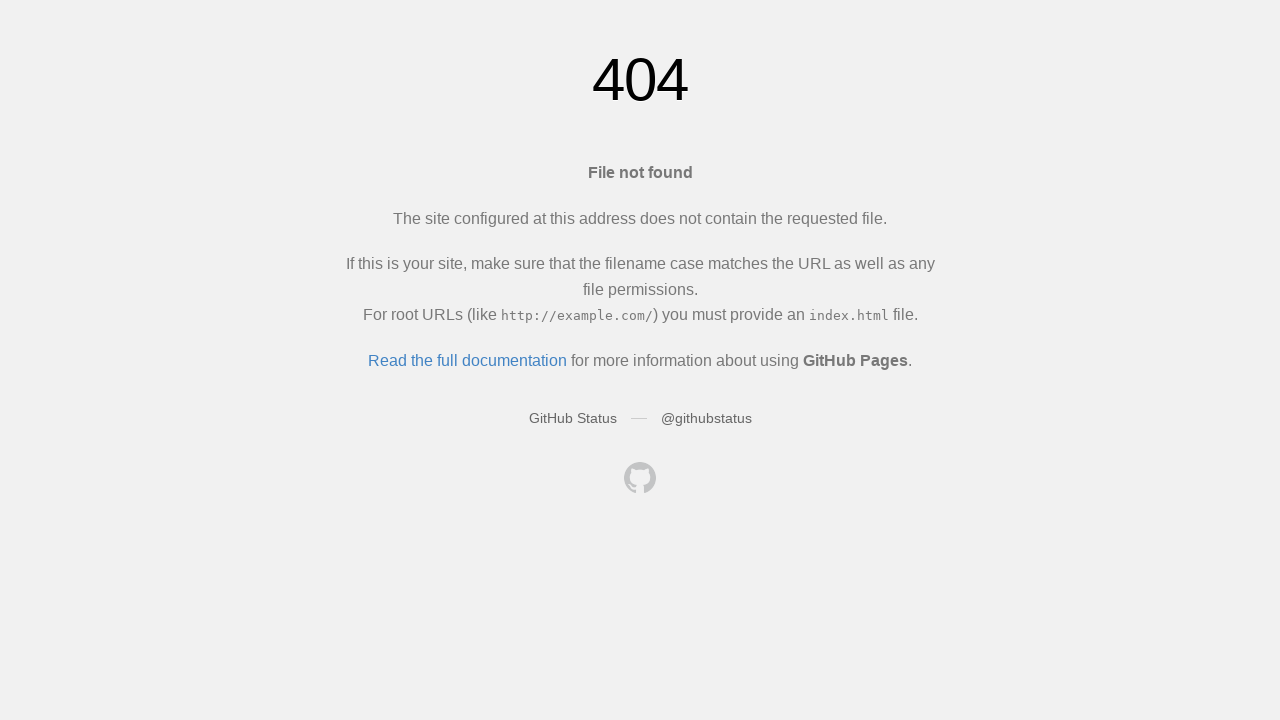

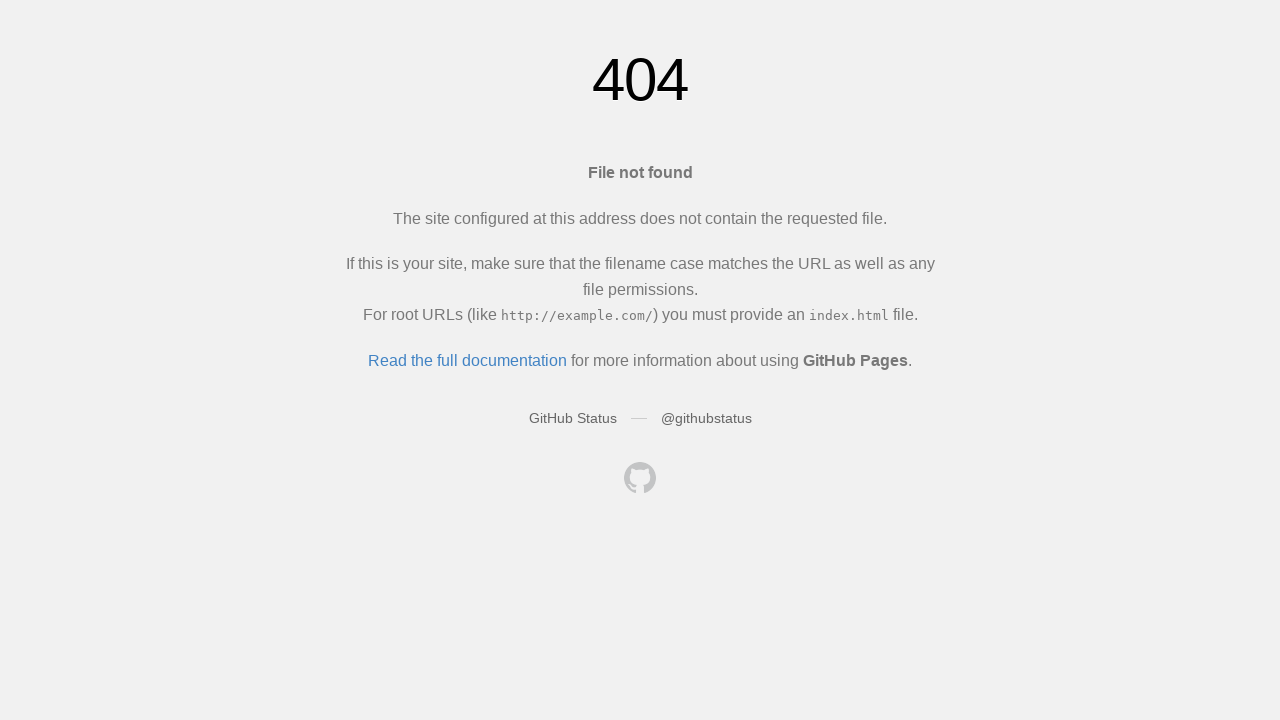